Tests that edits are cancelled when pressing Escape key while editing a todo item.

Starting URL: https://demo.playwright.dev/todomvc

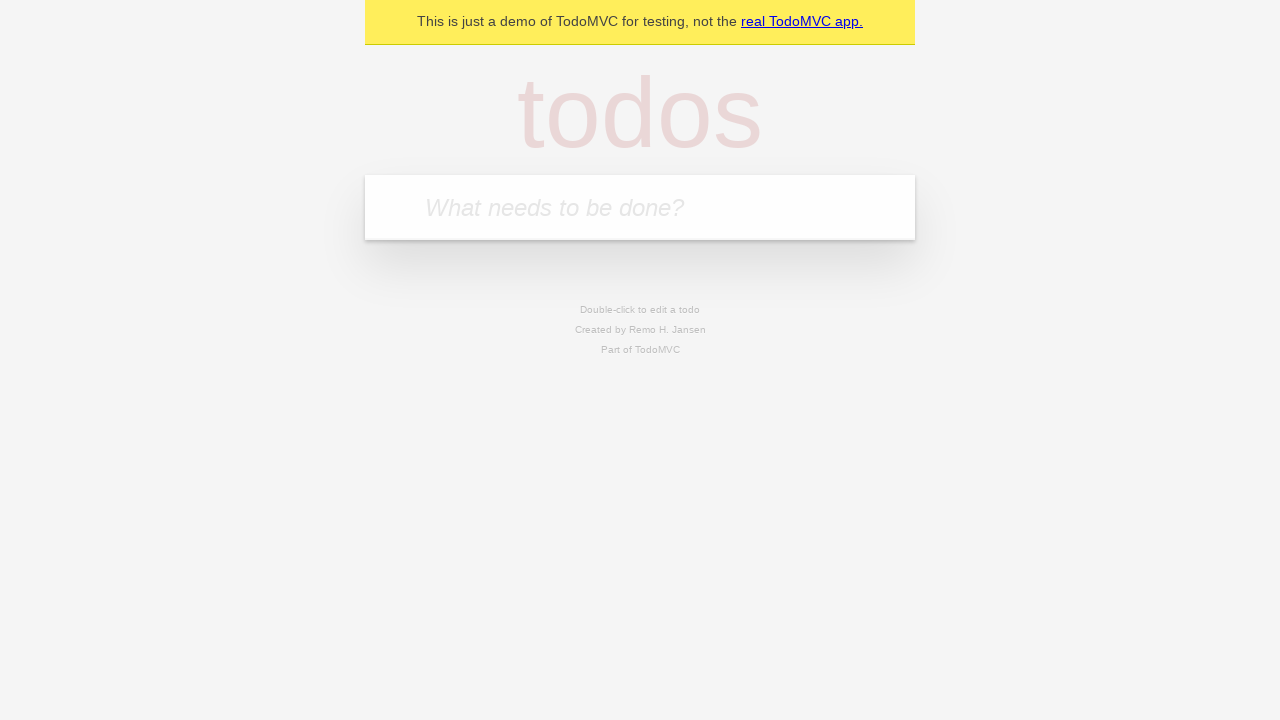

Filled new todo input with 'buy some cheese' on internal:attr=[placeholder="What needs to be done?"i]
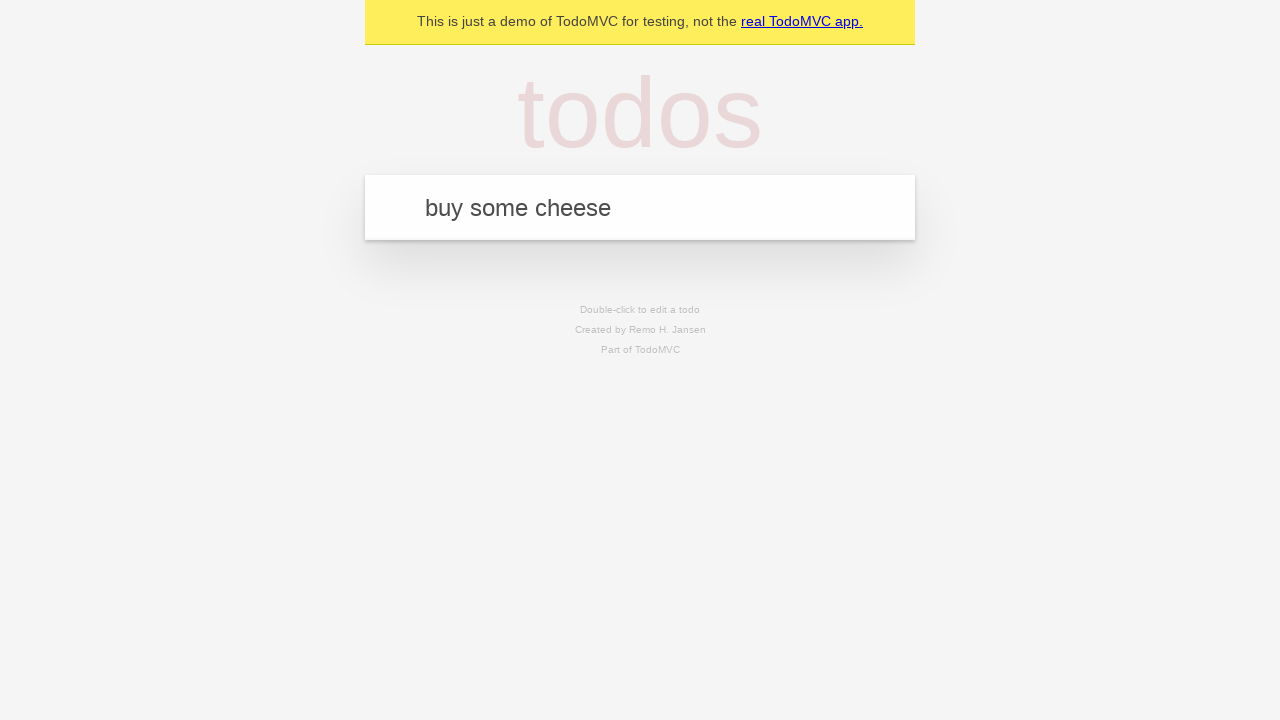

Pressed Enter to create first todo item on internal:attr=[placeholder="What needs to be done?"i]
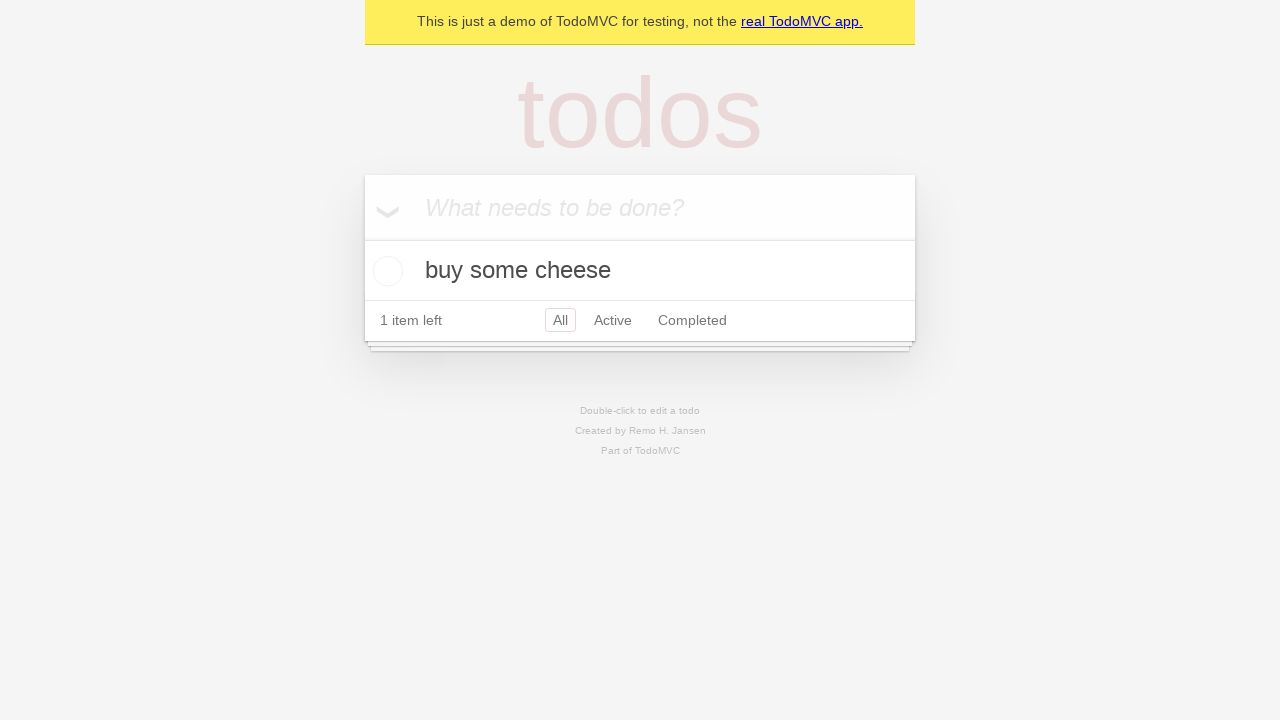

Filled new todo input with 'feed the cat' on internal:attr=[placeholder="What needs to be done?"i]
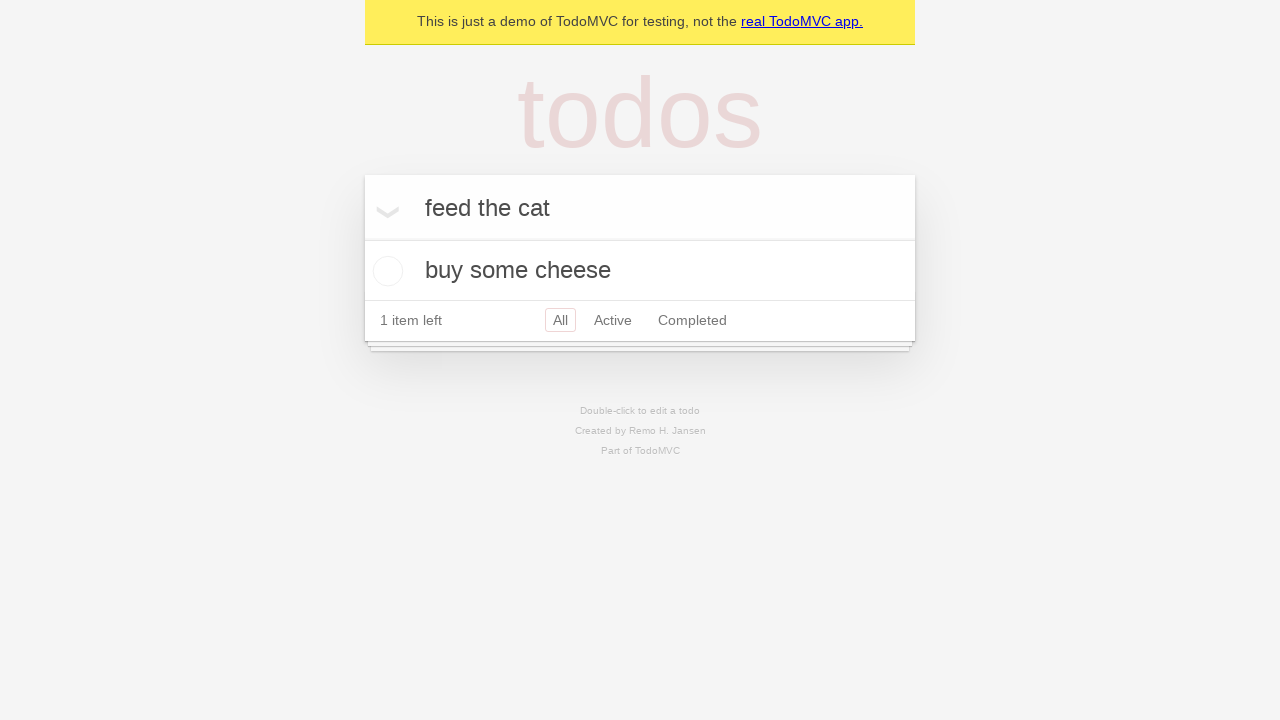

Pressed Enter to create second todo item on internal:attr=[placeholder="What needs to be done?"i]
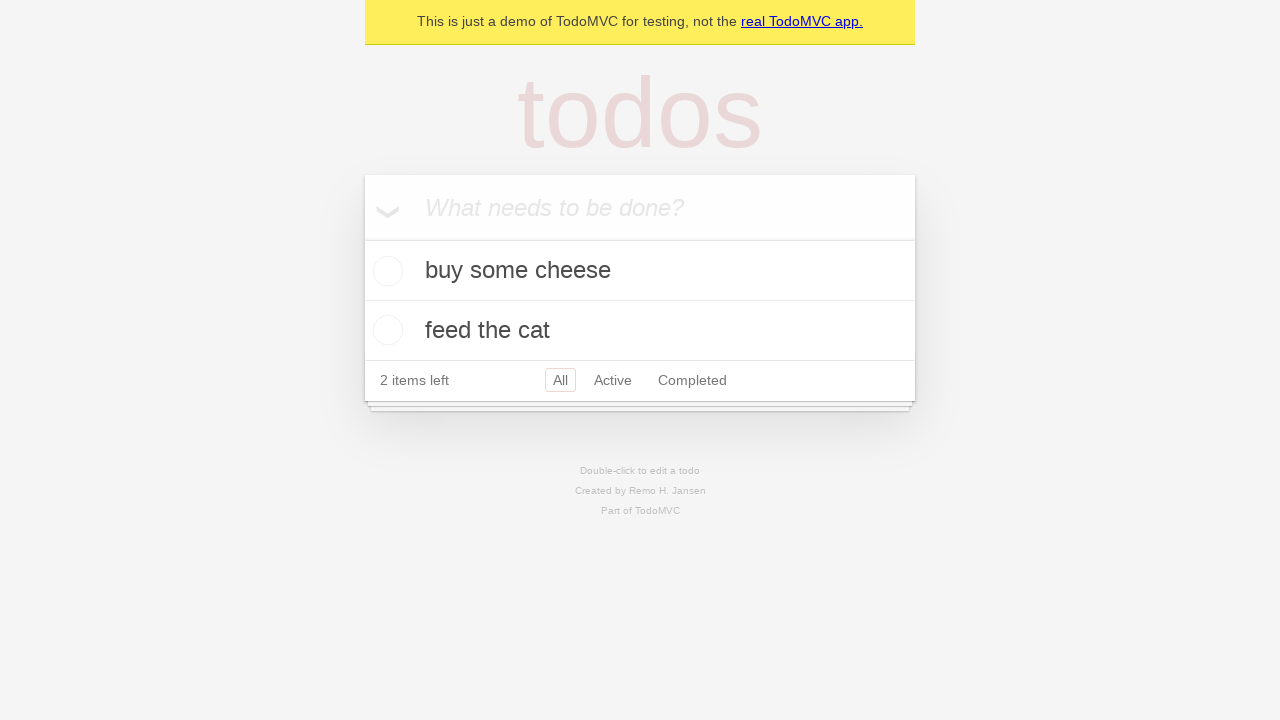

Filled new todo input with 'book a doctors appointment' on internal:attr=[placeholder="What needs to be done?"i]
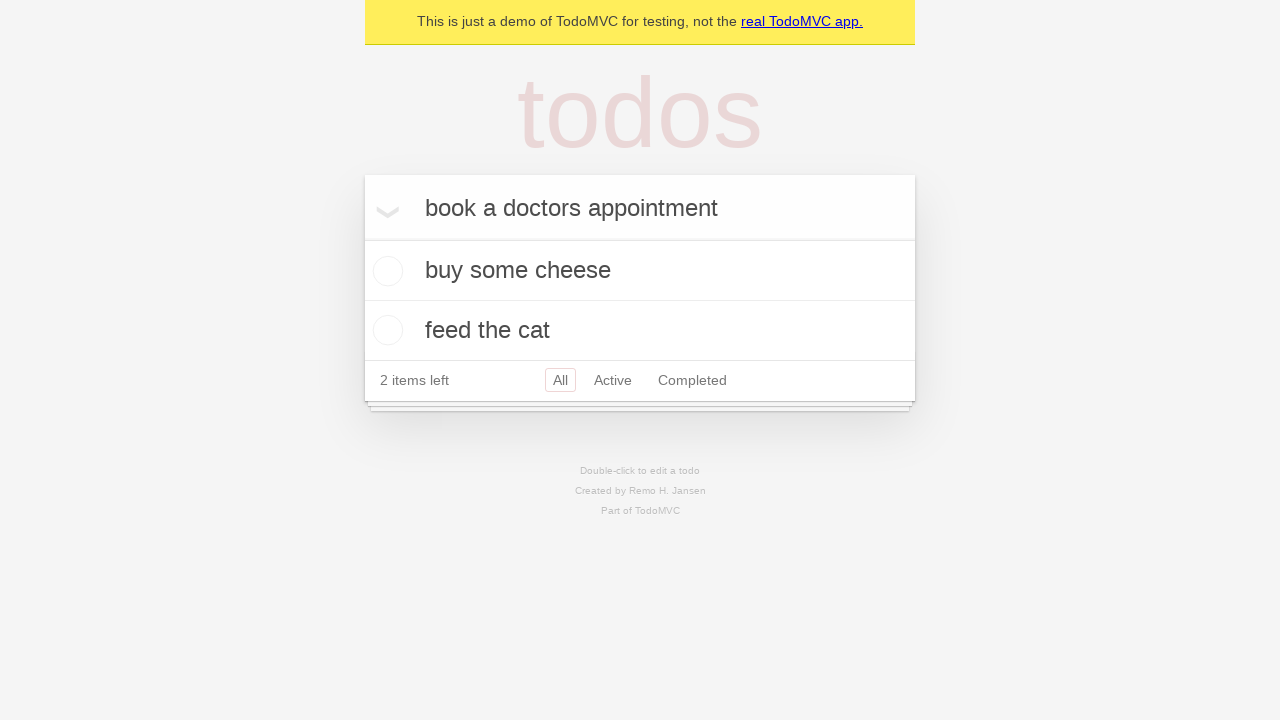

Pressed Enter to create third todo item on internal:attr=[placeholder="What needs to be done?"i]
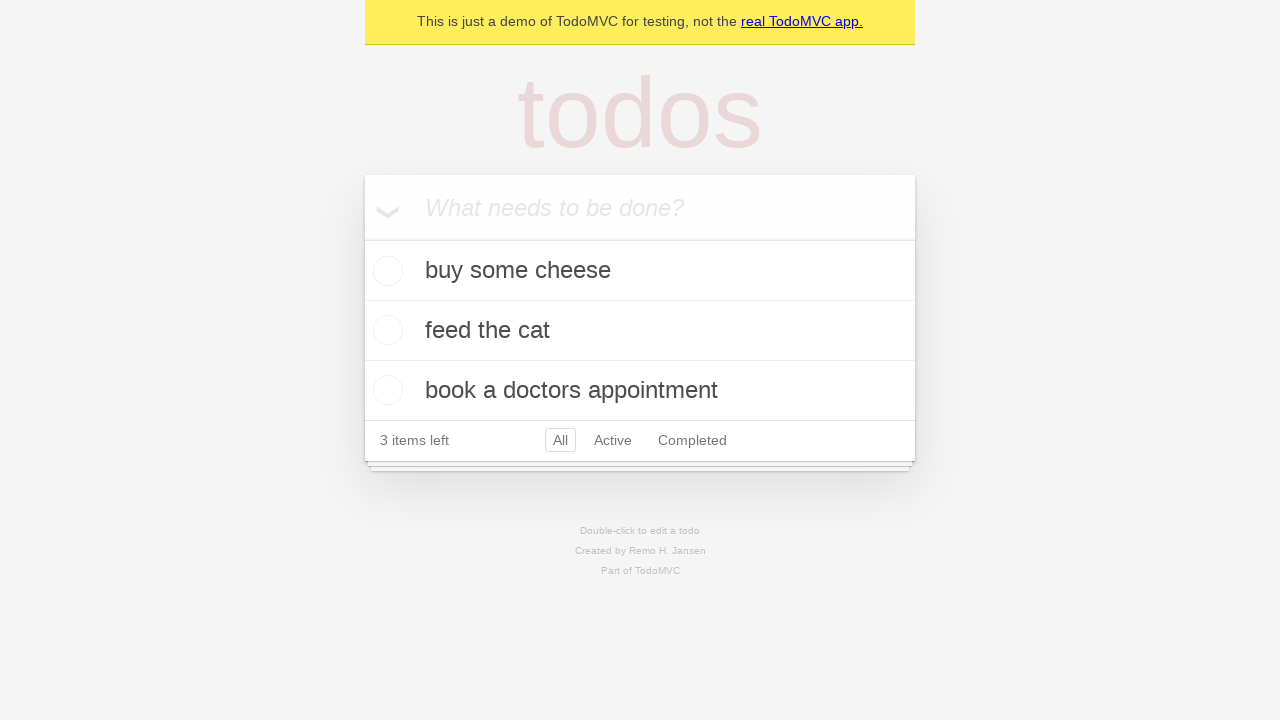

Double-clicked second todo item to enter edit mode at (640, 331) on internal:testid=[data-testid="todo-item"s] >> nth=1
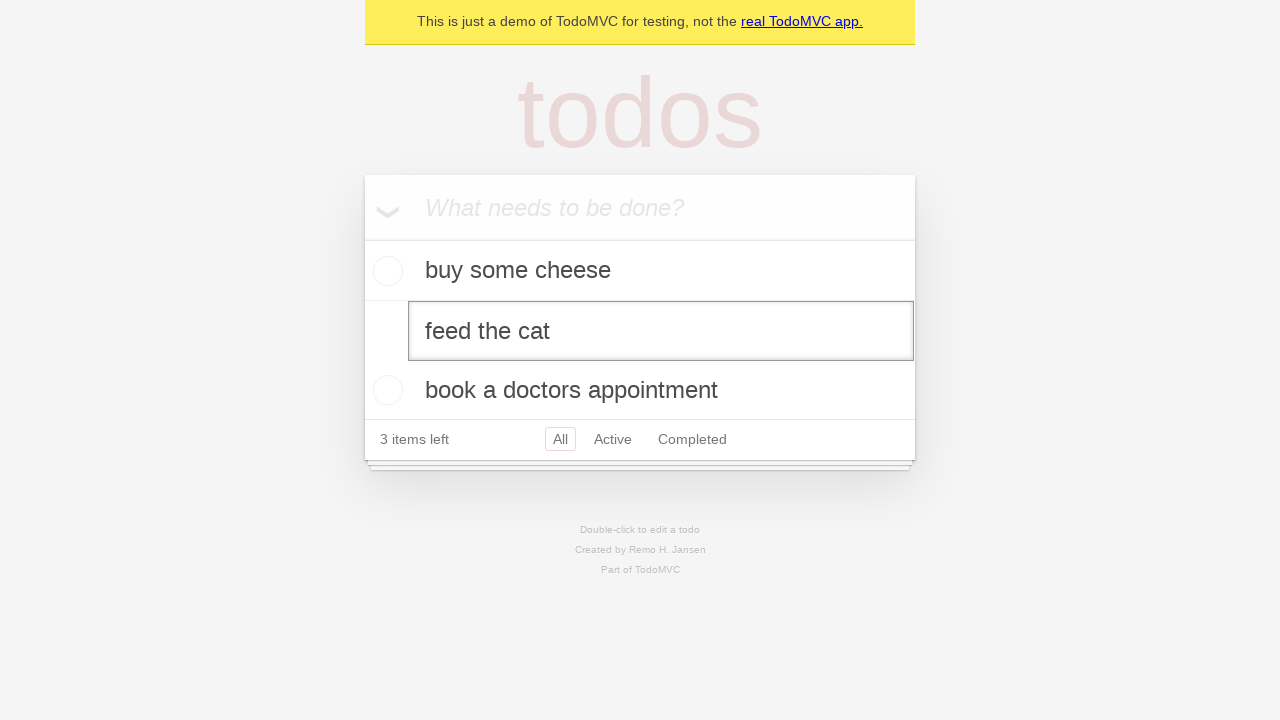

Filled edit field with 'buy some sausages' on internal:testid=[data-testid="todo-item"s] >> nth=1 >> .edit
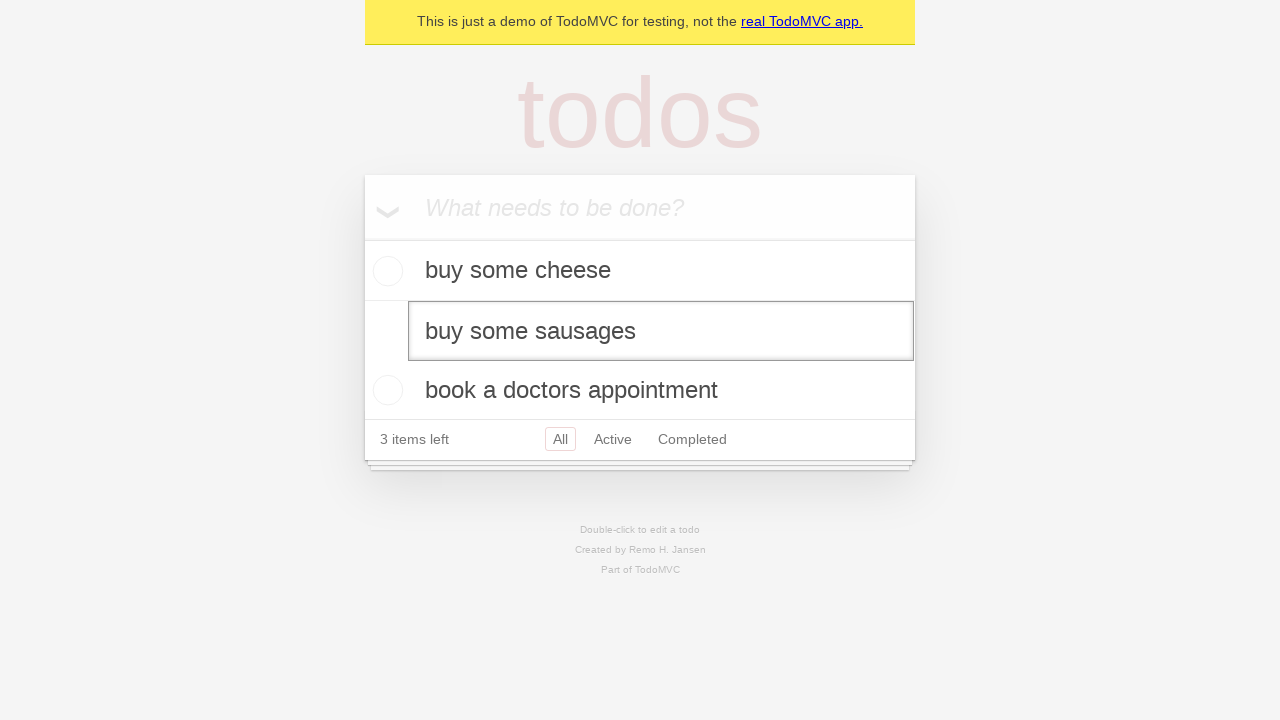

Pressed Escape key to cancel edit and revert changes on internal:testid=[data-testid="todo-item"s] >> nth=1 >> .edit
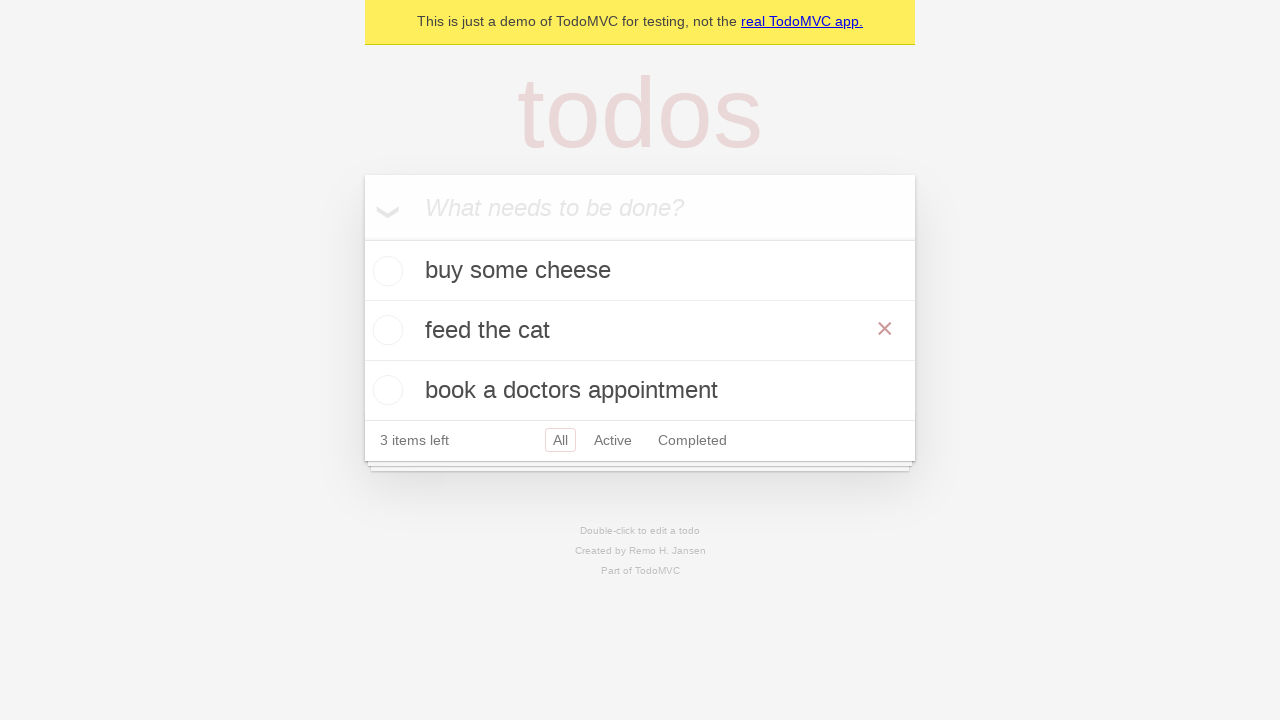

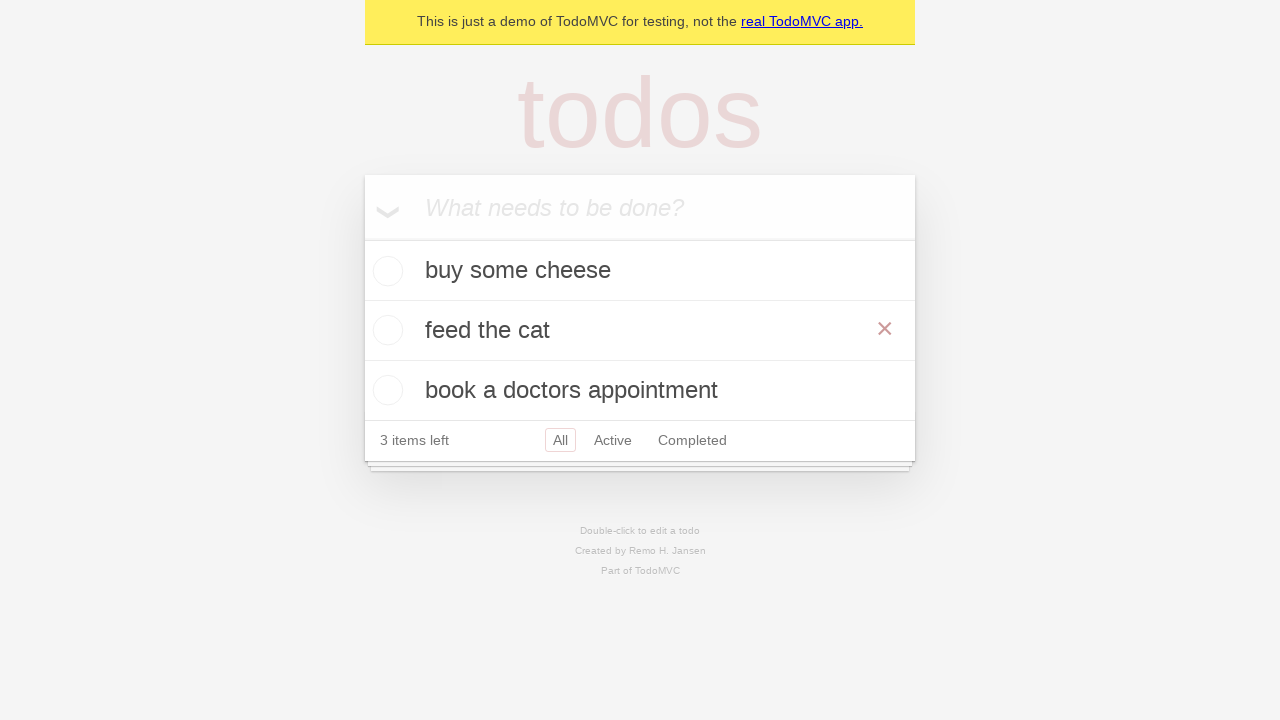